Tests SpiceJet calendar by opening the departure date picker and selecting a specific date

Starting URL: https://www.spicejet.com/

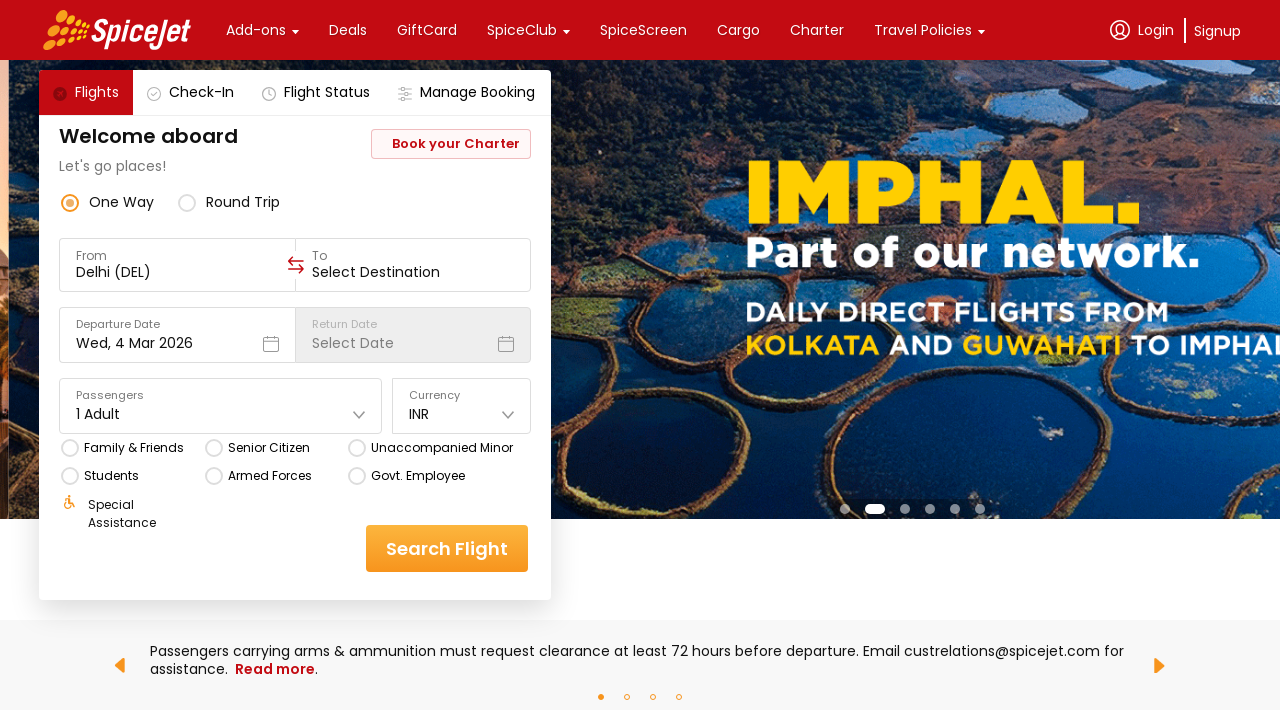

Clicked on Departure Date field to open calendar at (177, 324) on xpath=//div[text()='Departure Date']
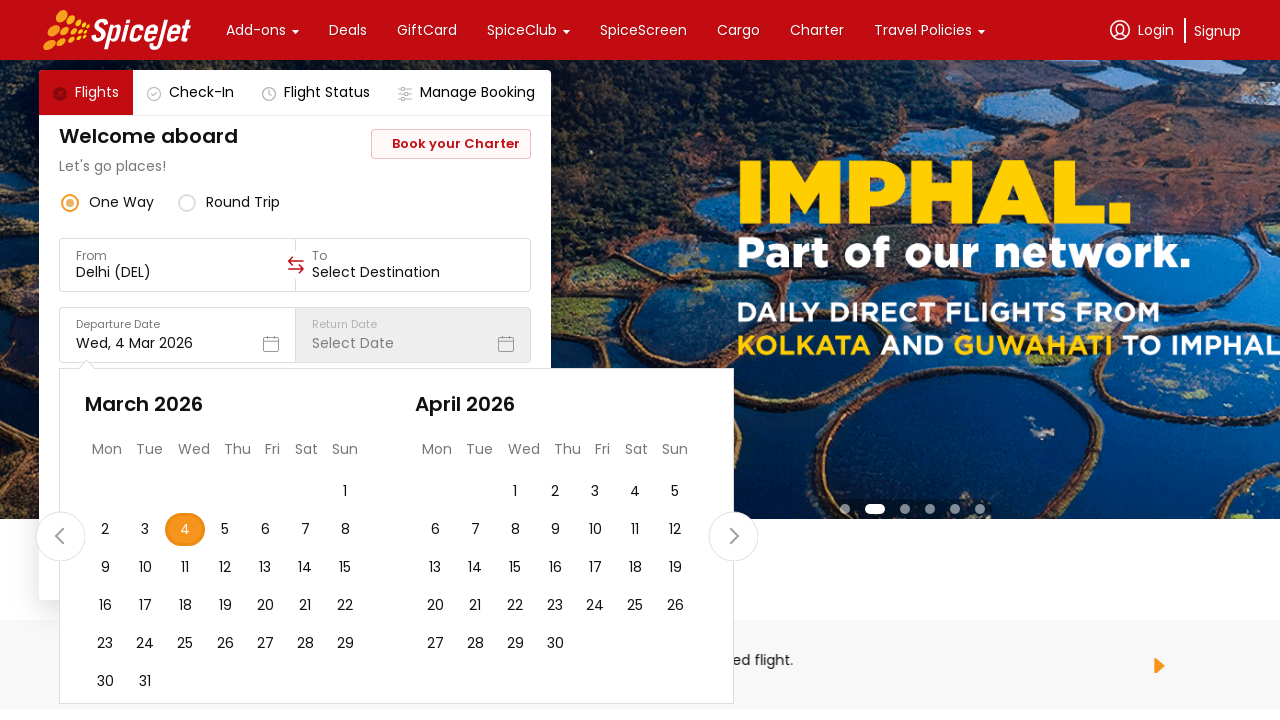

Selected November 21 from the calendar at (396, 606) on xpath=//div[text()='November ']/ancestor::div[@class='css-1dbjc4n r-1mdbw0j r-ym
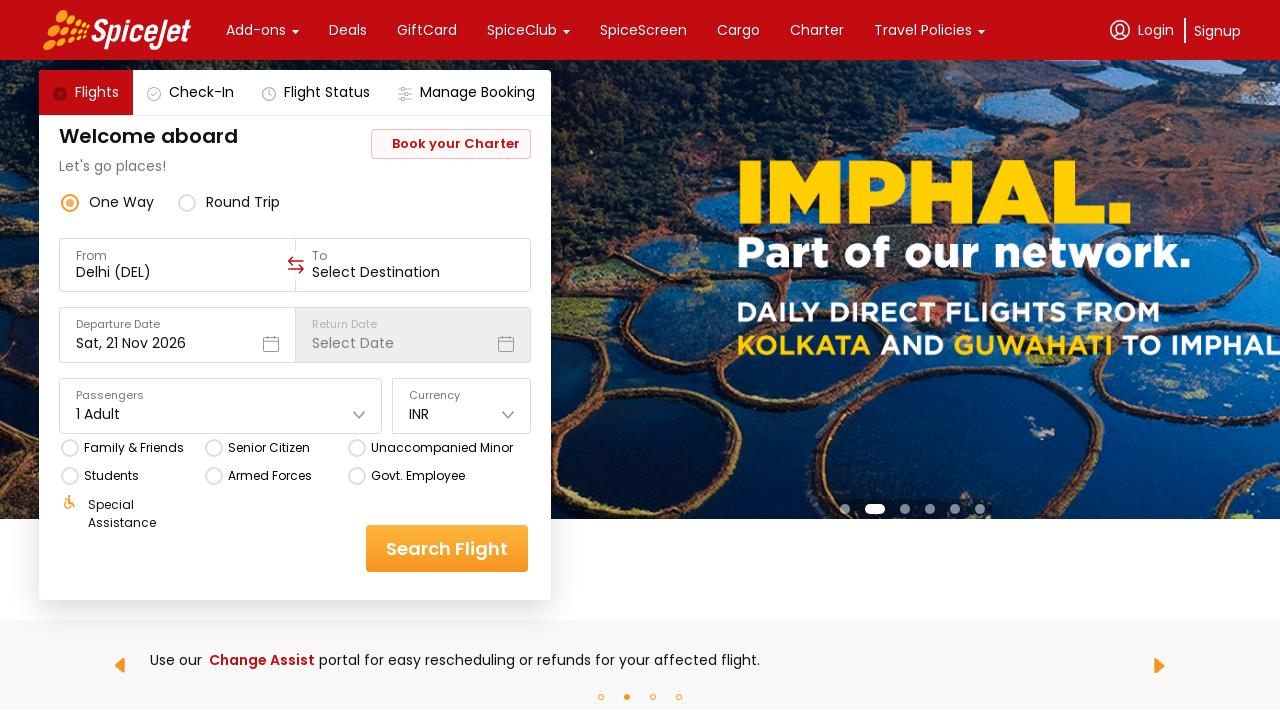

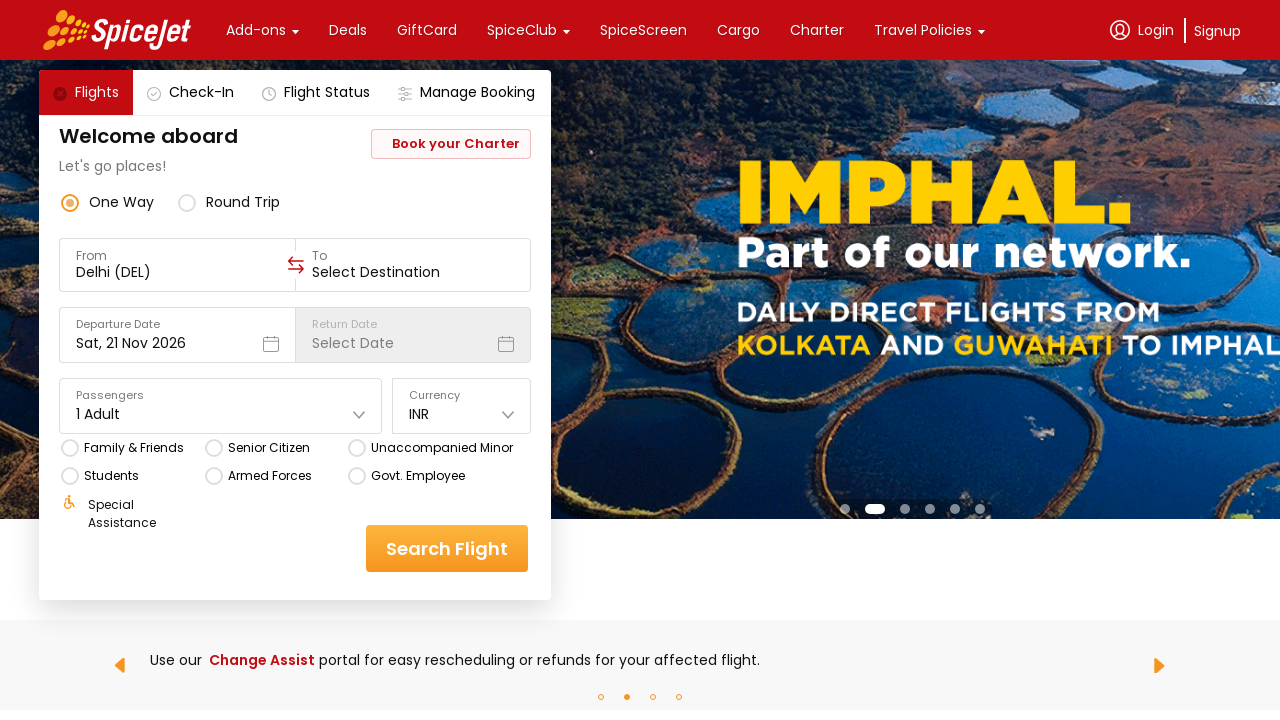